Tests input form submission by filling out a contact form with personal and address details, then verifying the success message

Starting URL: https://www.lambdatest.com/selenium-playground

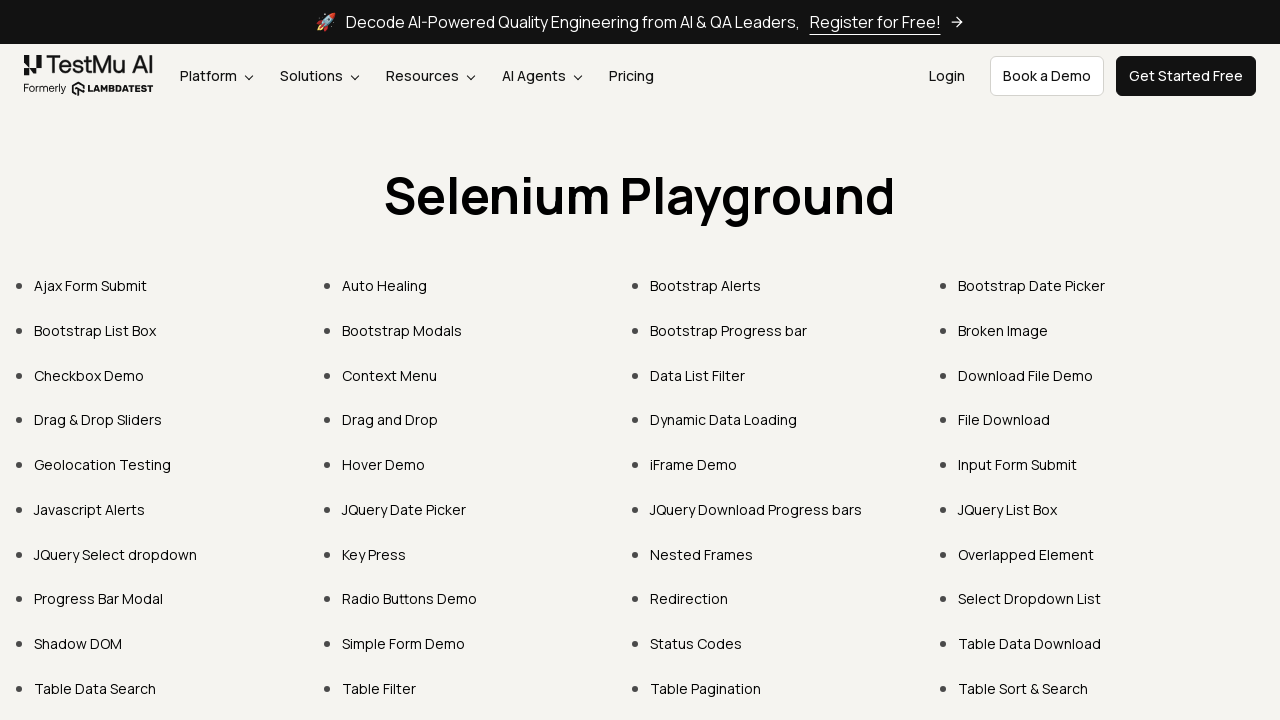

Set viewport to Samsung Note 9 dimensions (414x846)
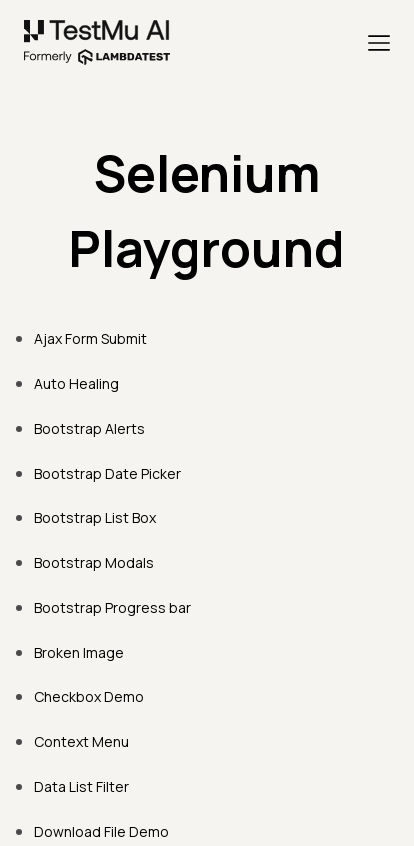

Clicked on 'Input Form Submit' link at (94, 423) on text=Input Form Submit
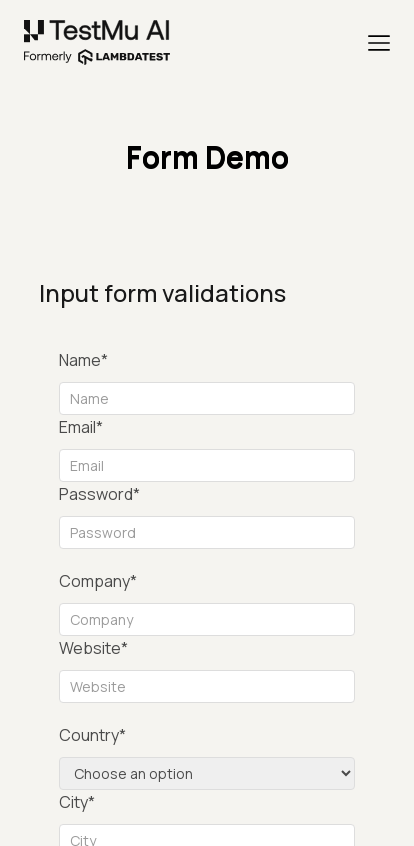

Waited 1 second for page to load
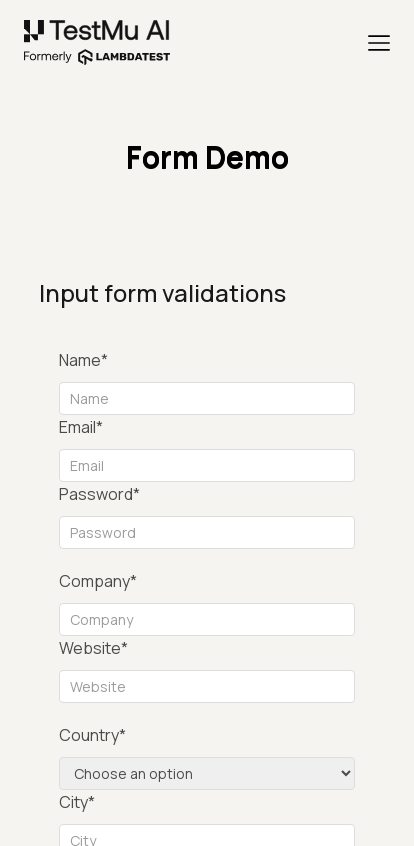

Clicked on name field at (207, 399) on #name
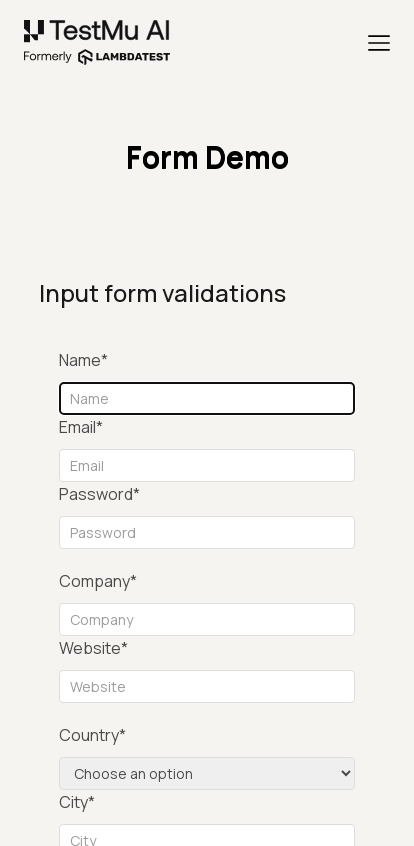

Filled name field with 'Thinh' on #name
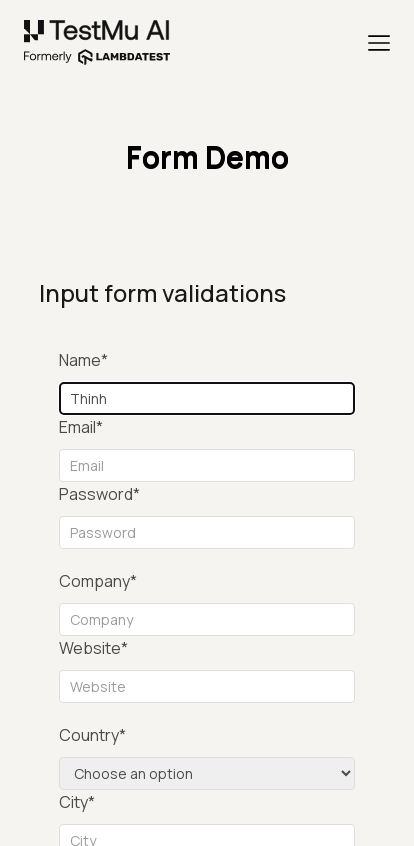

Clicked on email field at (207, 466) on #inputEmail4
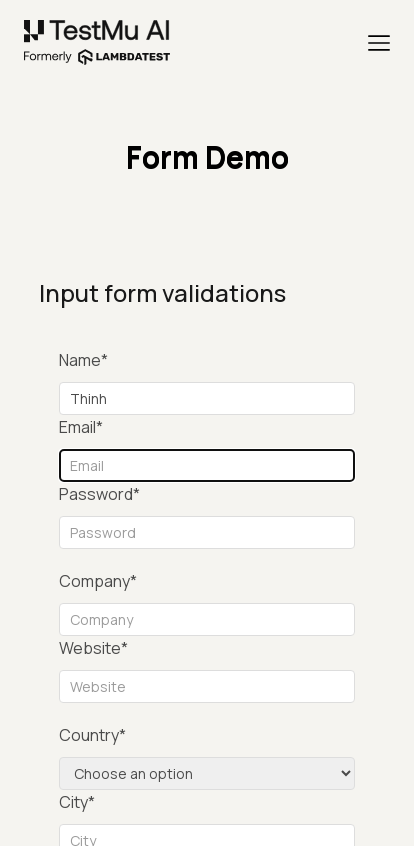

Filled email field with 'thinhdd6@gmail.com' on #inputEmail4
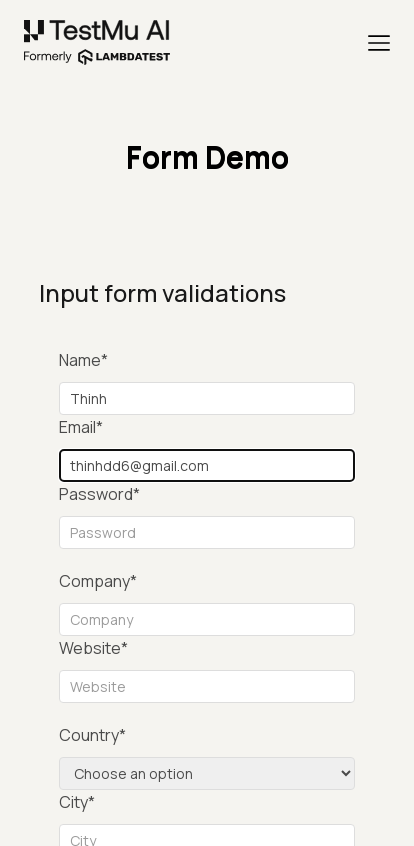

Clicked on password field at (207, 533) on #inputPassword4
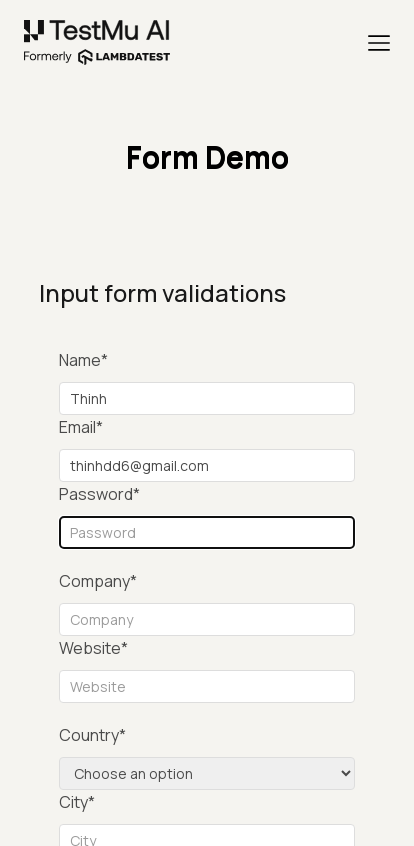

Filled password field with '1234' on #inputPassword4
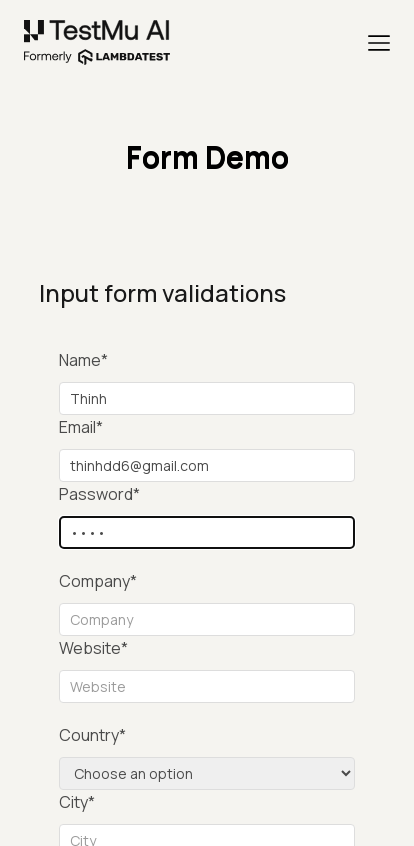

Clicked on company field at (207, 620) on #company
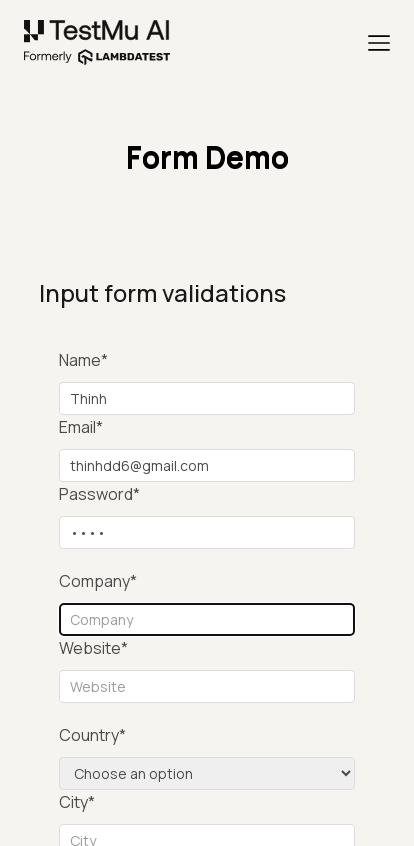

Filled company field with 'company' on #company
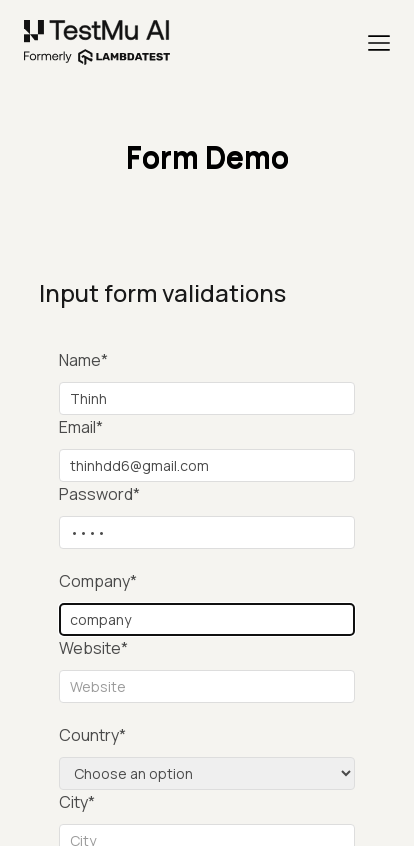

Clicked on website name field at (207, 687) on #websitename
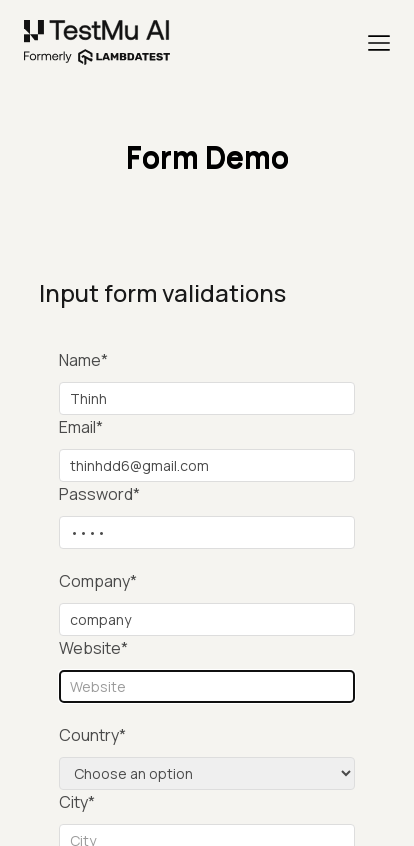

Filled website name field with 'lambdatest.com' on #websitename
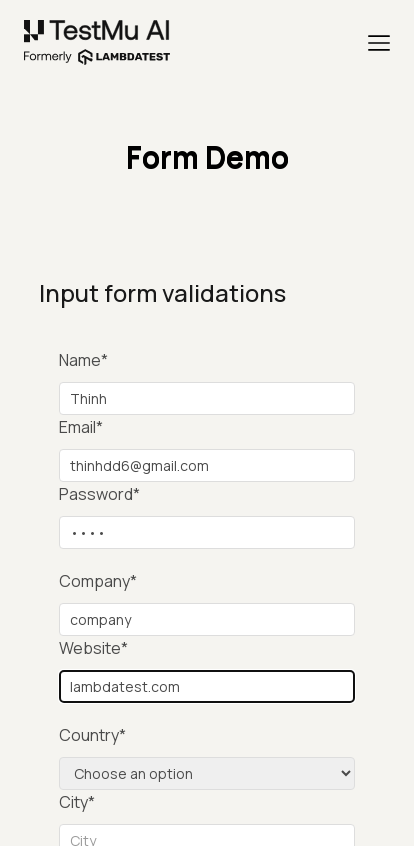

Selected 'American Samoa' from country dropdown on :nth-child(3) > .pr-20 > .w-full
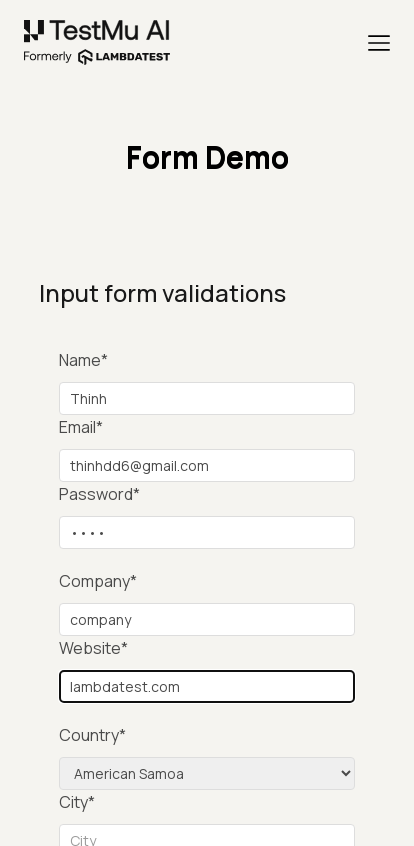

Clicked on city field at (207, 830) on #inputCity
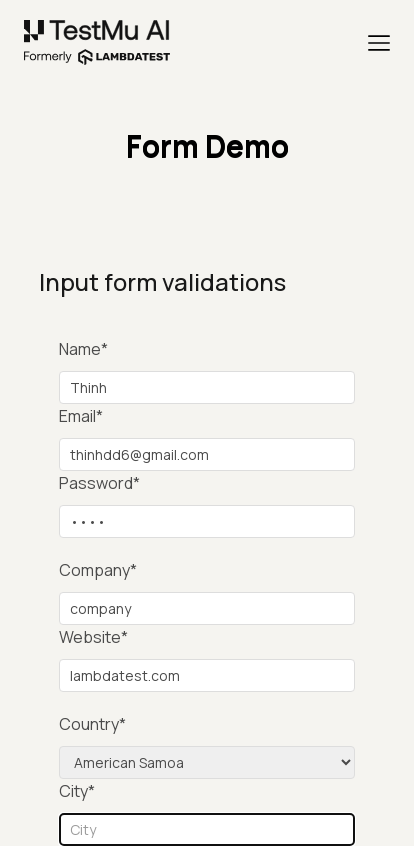

Filled city field with 'Ho Chi Minh' on #inputCity
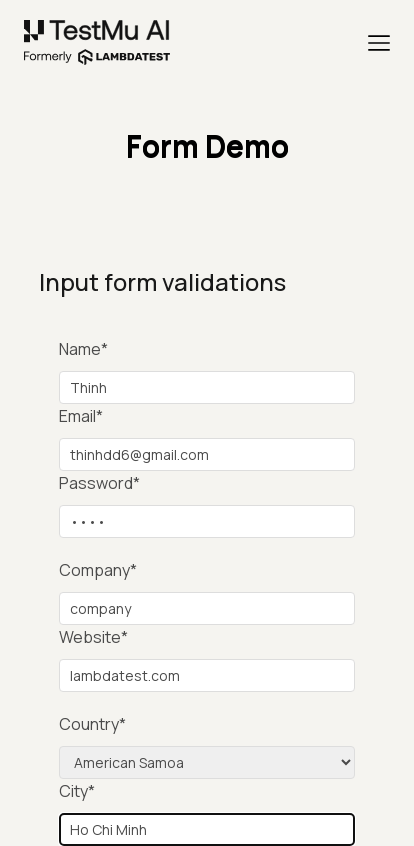

Clicked on address 1 field at (207, 424) on #inputAddress1
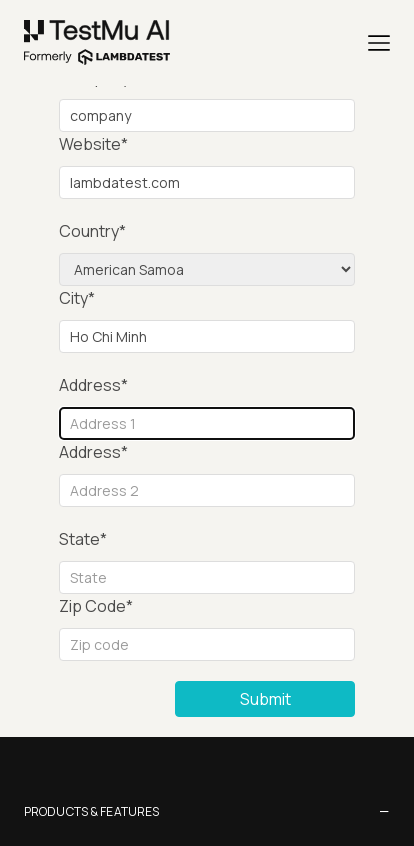

Filled address 1 field with 'Address 1, Viet Nam' on #inputAddress1
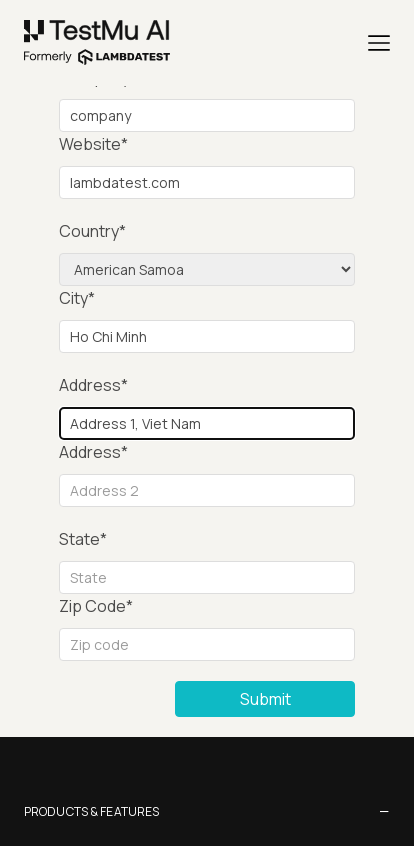

Clicked on address 2 field at (207, 491) on #inputAddress2
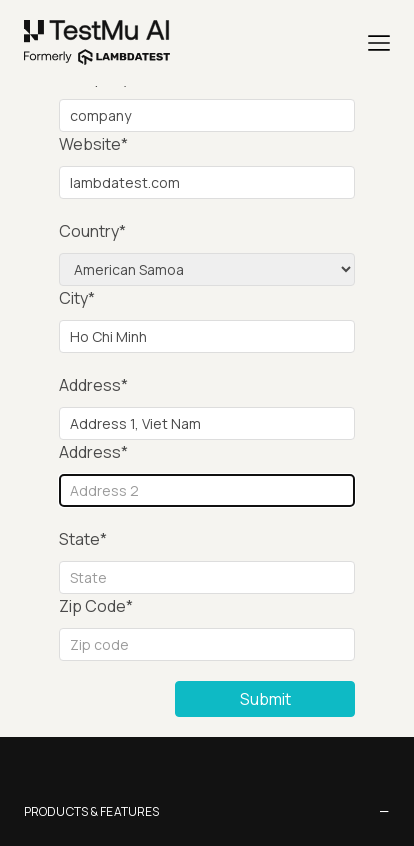

Filled address 2 field with 'Address 2, Viet Nam' on #inputAddress2
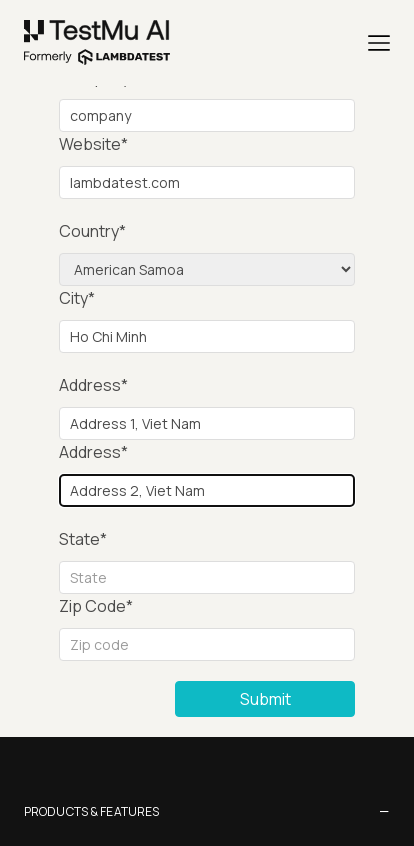

Clicked on state field at (207, 578) on #inputState
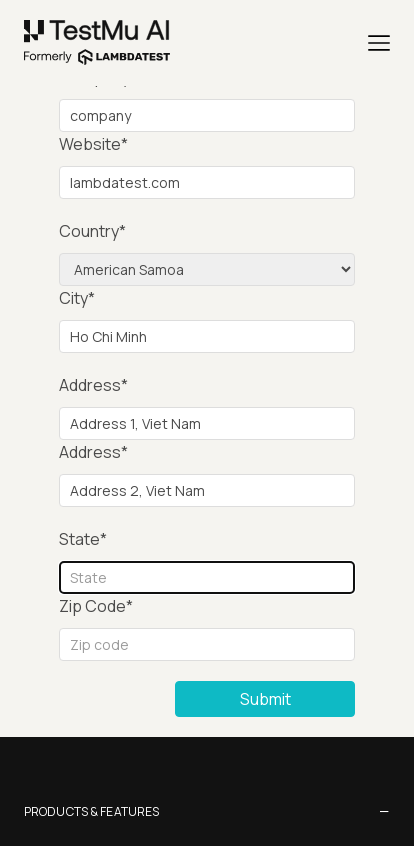

Filled state field with 'Ho Chi Minh' on #inputState
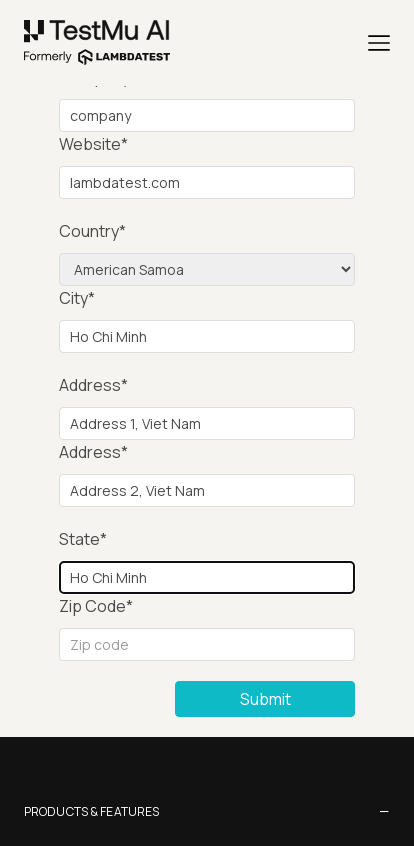

Clicked on zip code field at (207, 645) on #inputZip
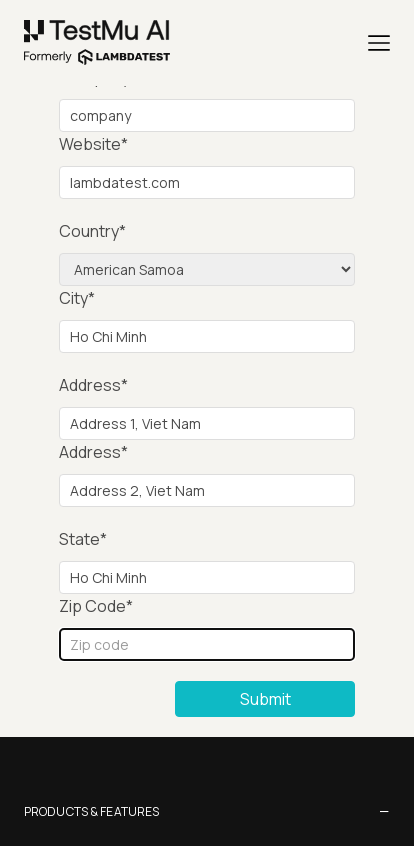

Filled zip code field with '70000' on #inputZip
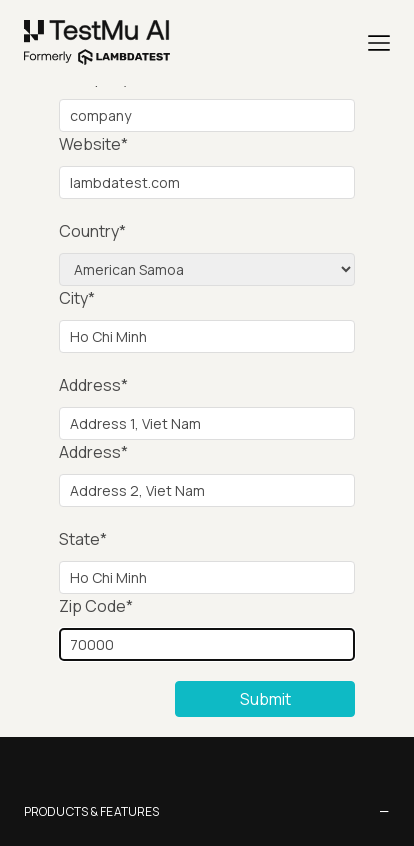

Clicked Submit button to submit the form at (265, 699) on text=Submit
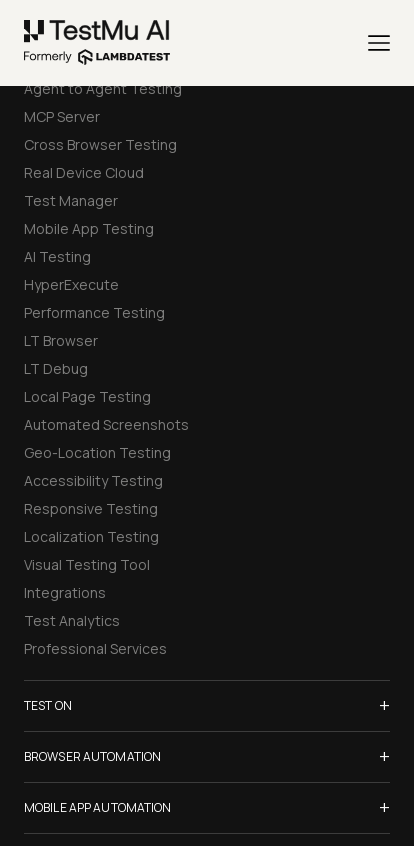

Success message element loaded
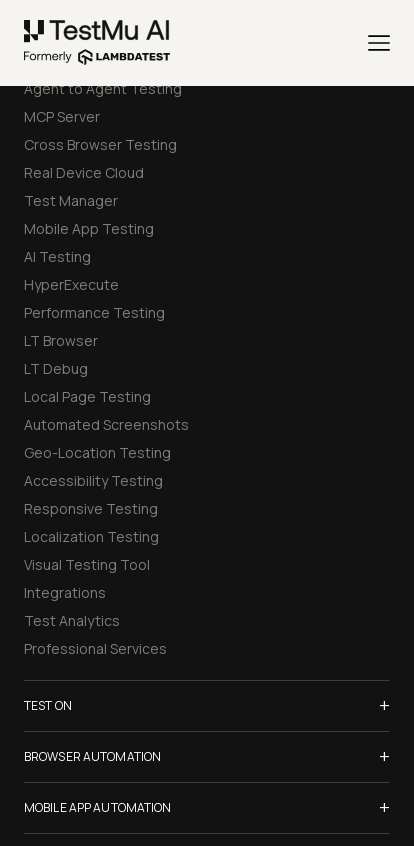

Located success message element
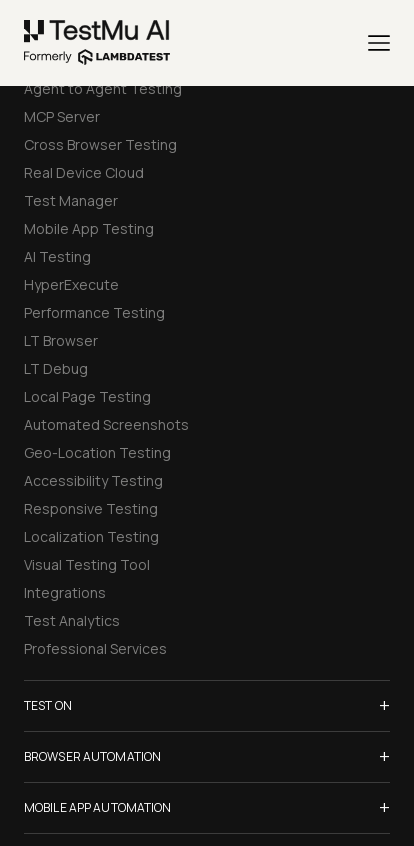

Verified success message: 'Thanks for contacting us, we will get back to you shortly.'
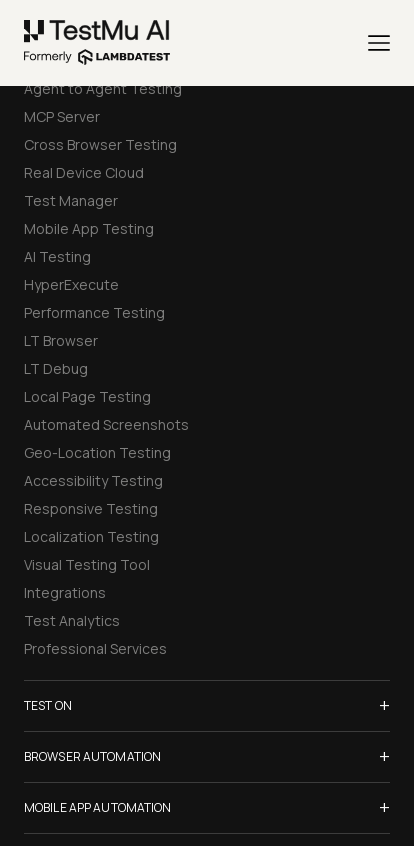

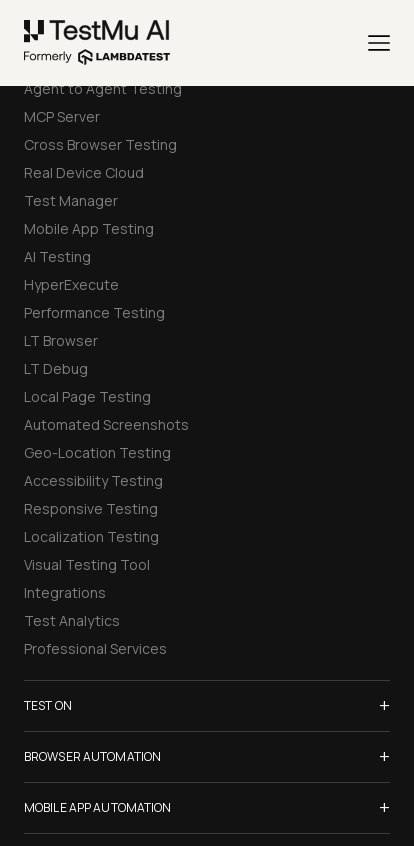